Tests that new todo items are appended to the bottom of the list and the counter displays correctly.

Starting URL: https://demo.playwright.dev/todomvc

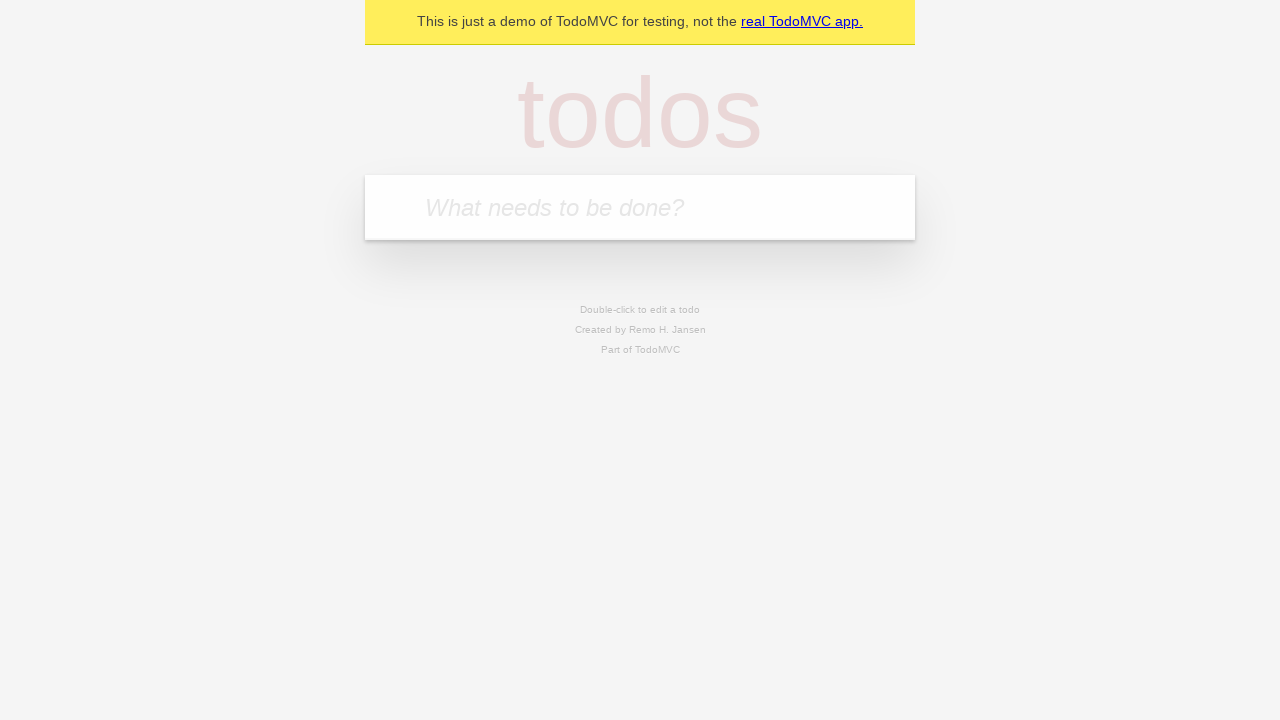

Filled todo input field with 'Sent Squeezy a Text' on internal:attr=[placeholder="What needs to be done?"i]
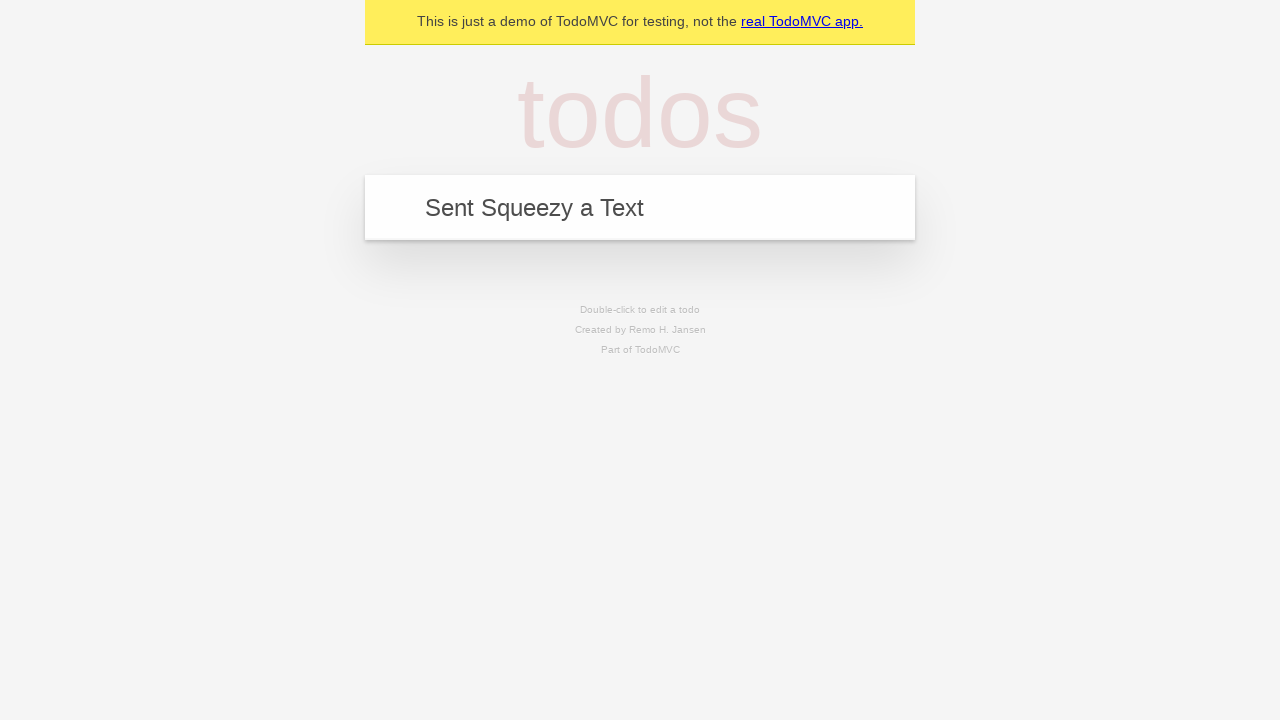

Pressed Enter to add 'Sent Squeezy a Text' to the list on internal:attr=[placeholder="What needs to be done?"i]
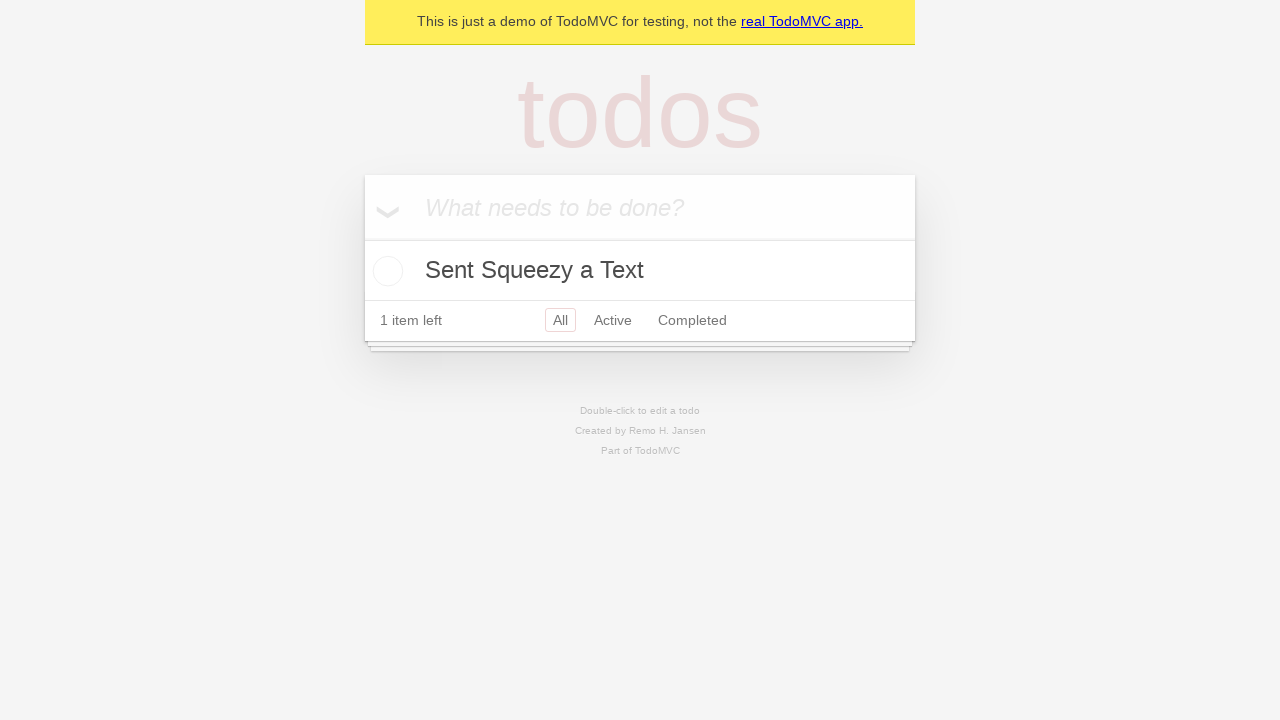

Filled todo input field with 'Get my Amazon Delivery' on internal:attr=[placeholder="What needs to be done?"i]
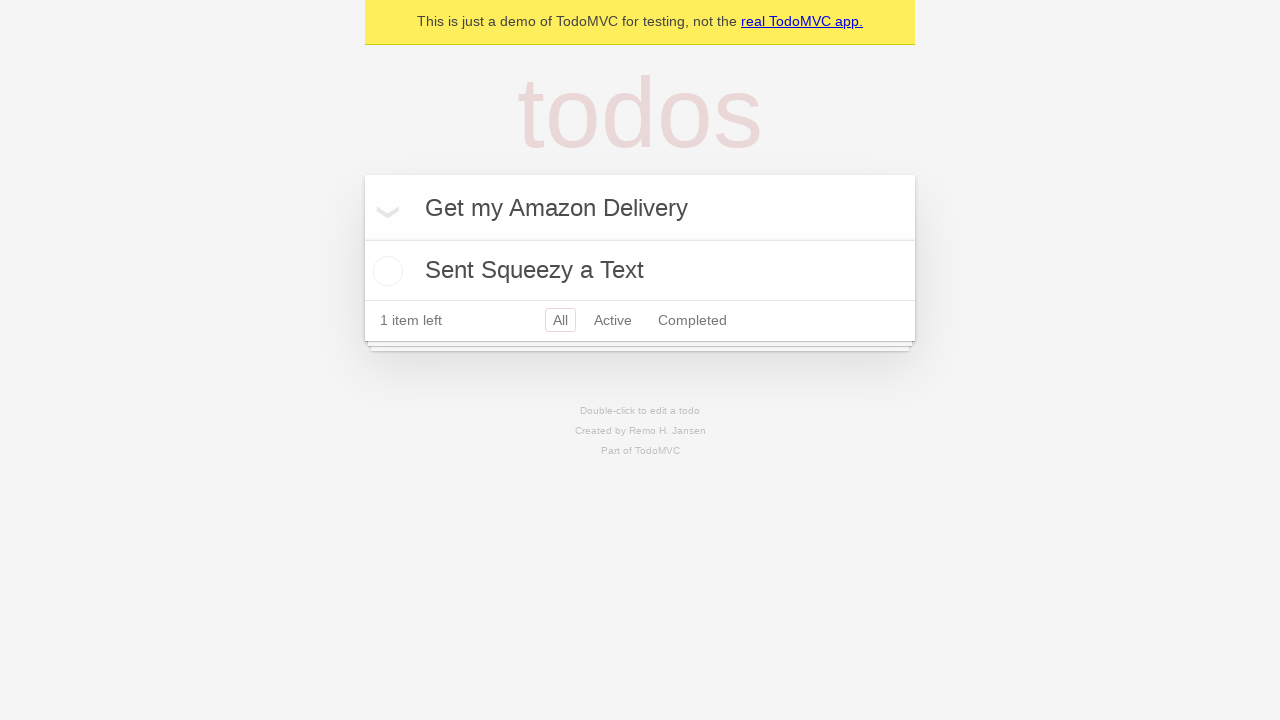

Pressed Enter to add 'Get my Amazon Delivery' to the list on internal:attr=[placeholder="What needs to be done?"i]
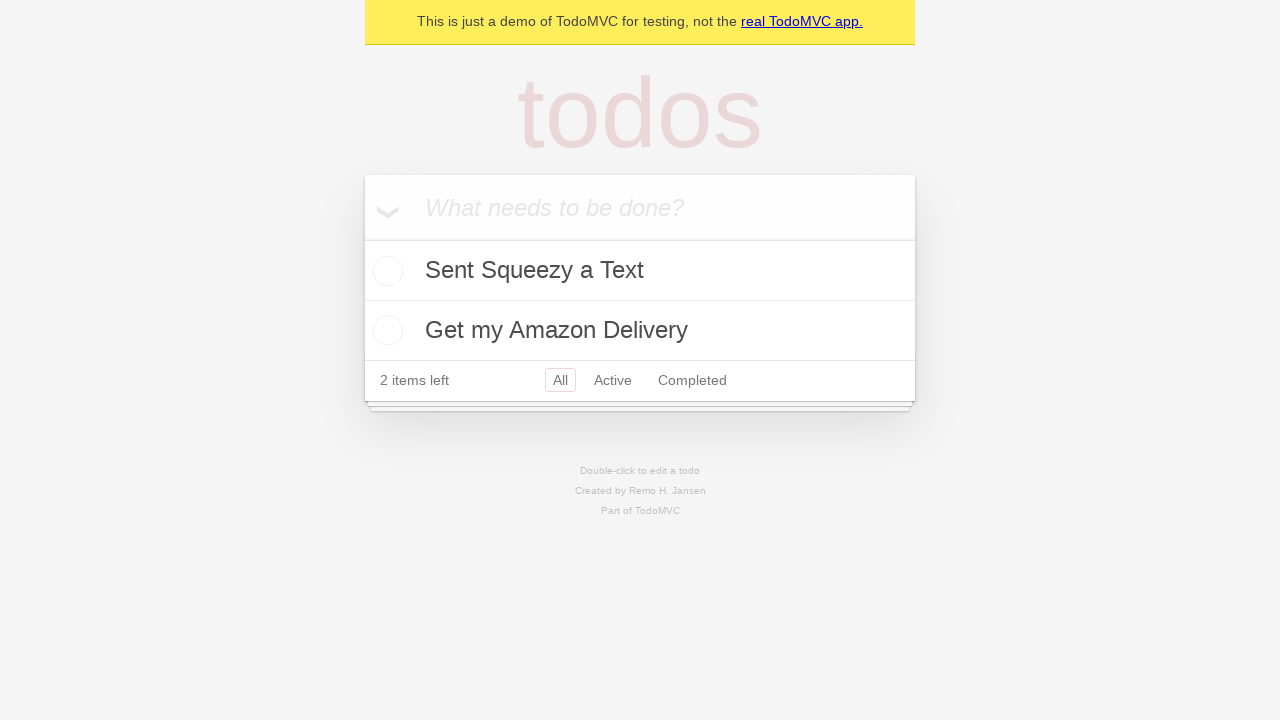

Filled todo input field with 'Fix this dumb bug!' on internal:attr=[placeholder="What needs to be done?"i]
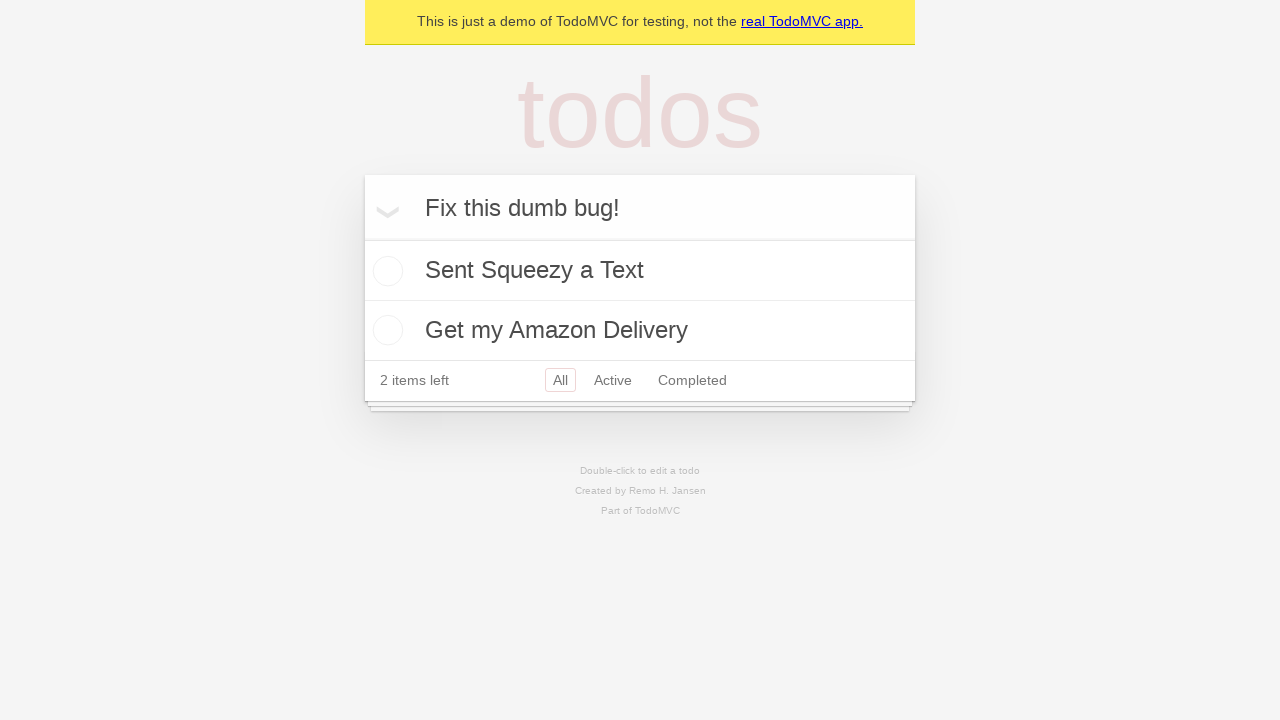

Pressed Enter to add 'Fix this dumb bug!' to the list on internal:attr=[placeholder="What needs to be done?"i]
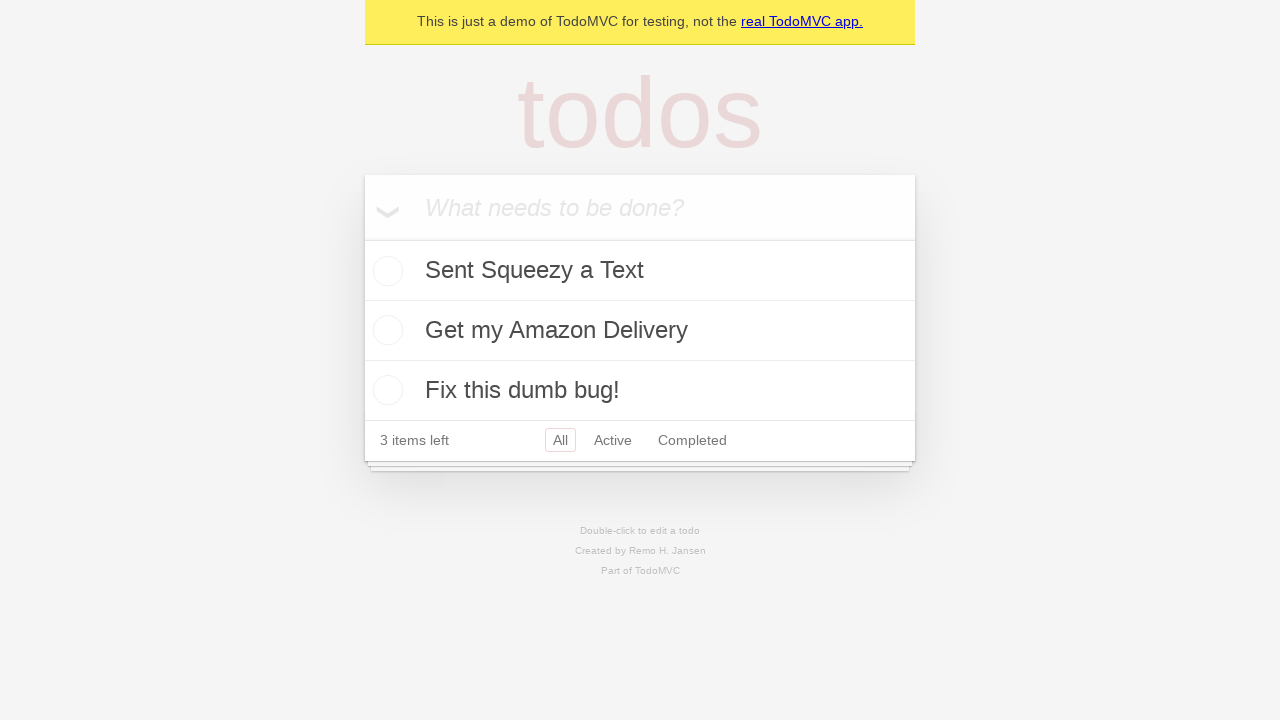

Waited for todo counter to appear
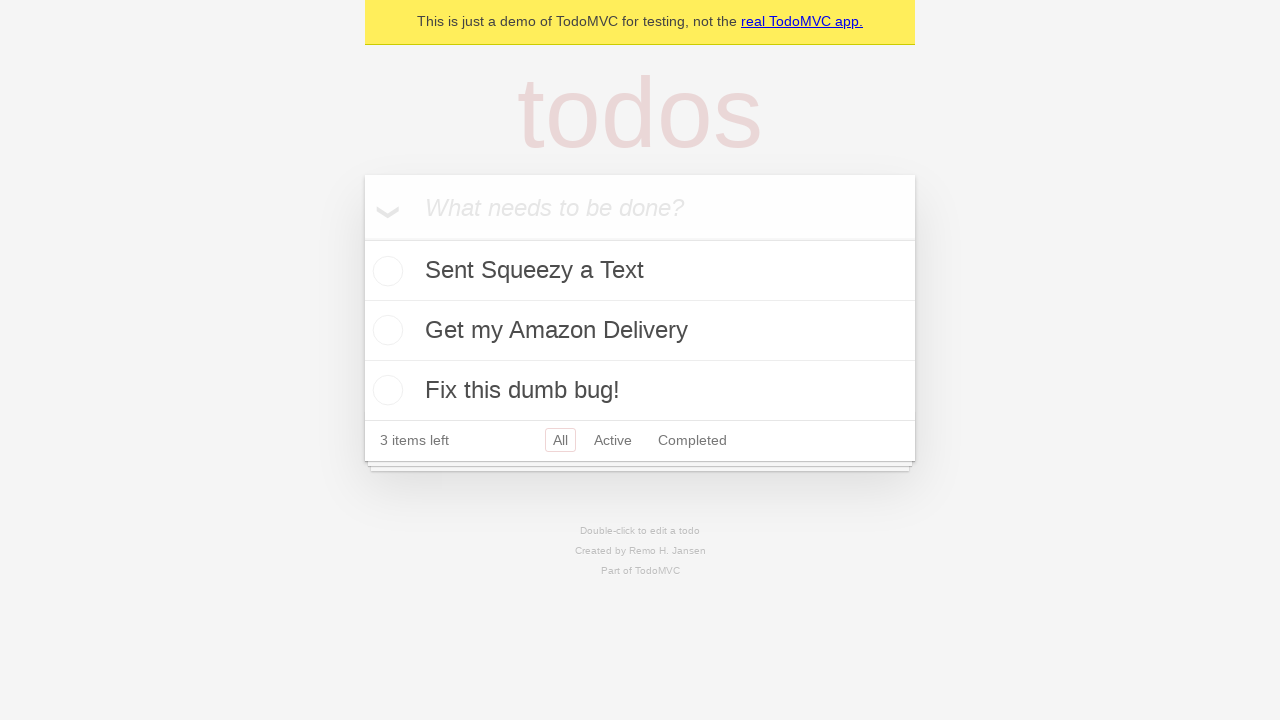

Waited for todo items to appear in the list
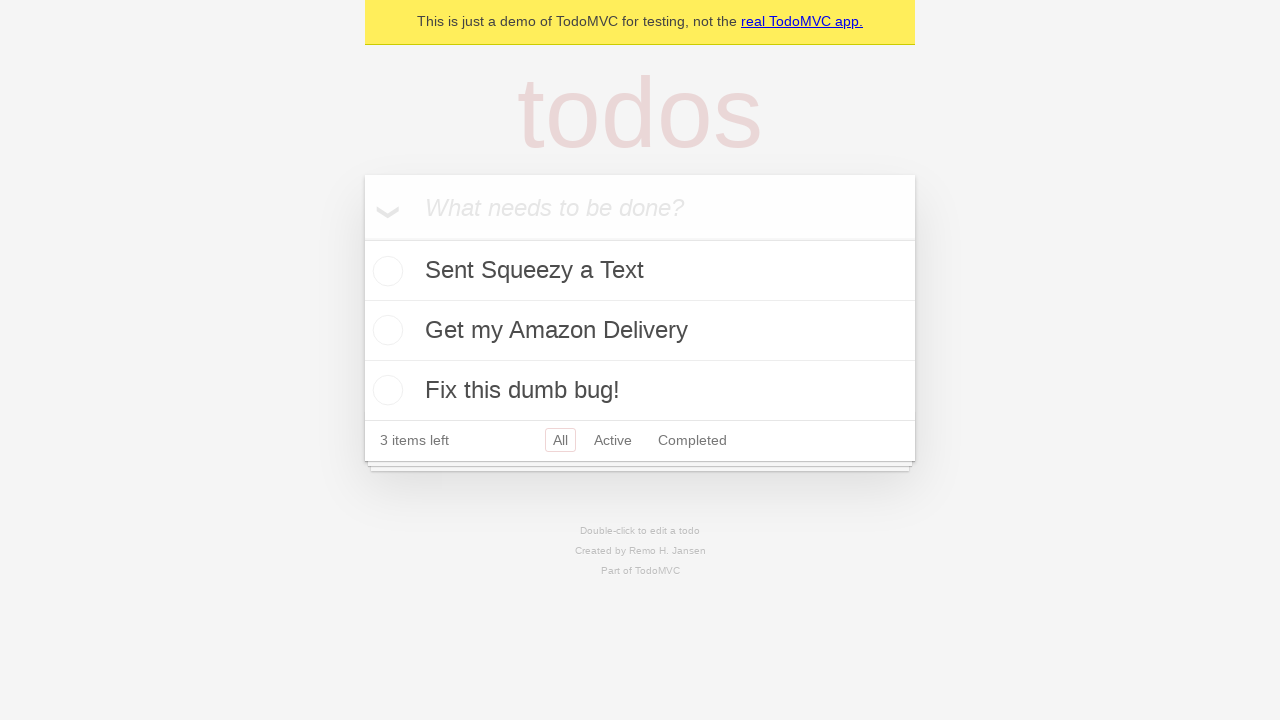

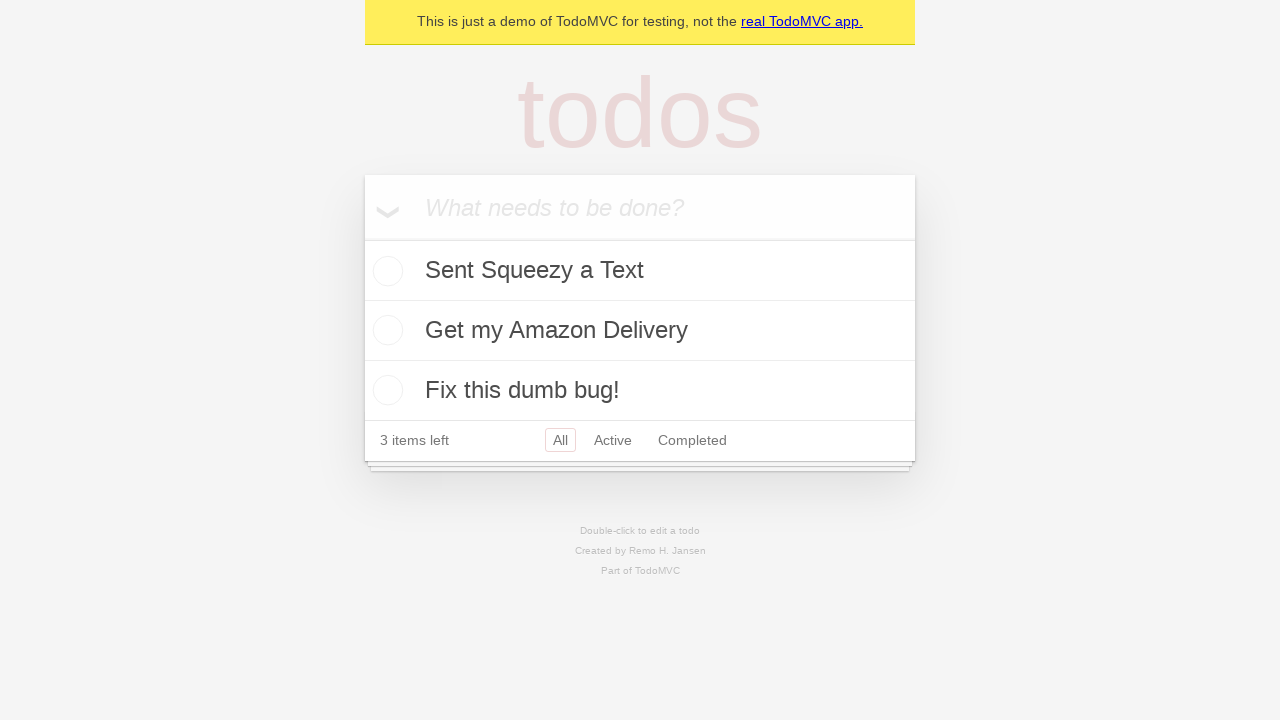